Tests sending a space key press to a specific element on the page and verifies the result text displays the correct key pressed.

Starting URL: http://the-internet.herokuapp.com/key_presses

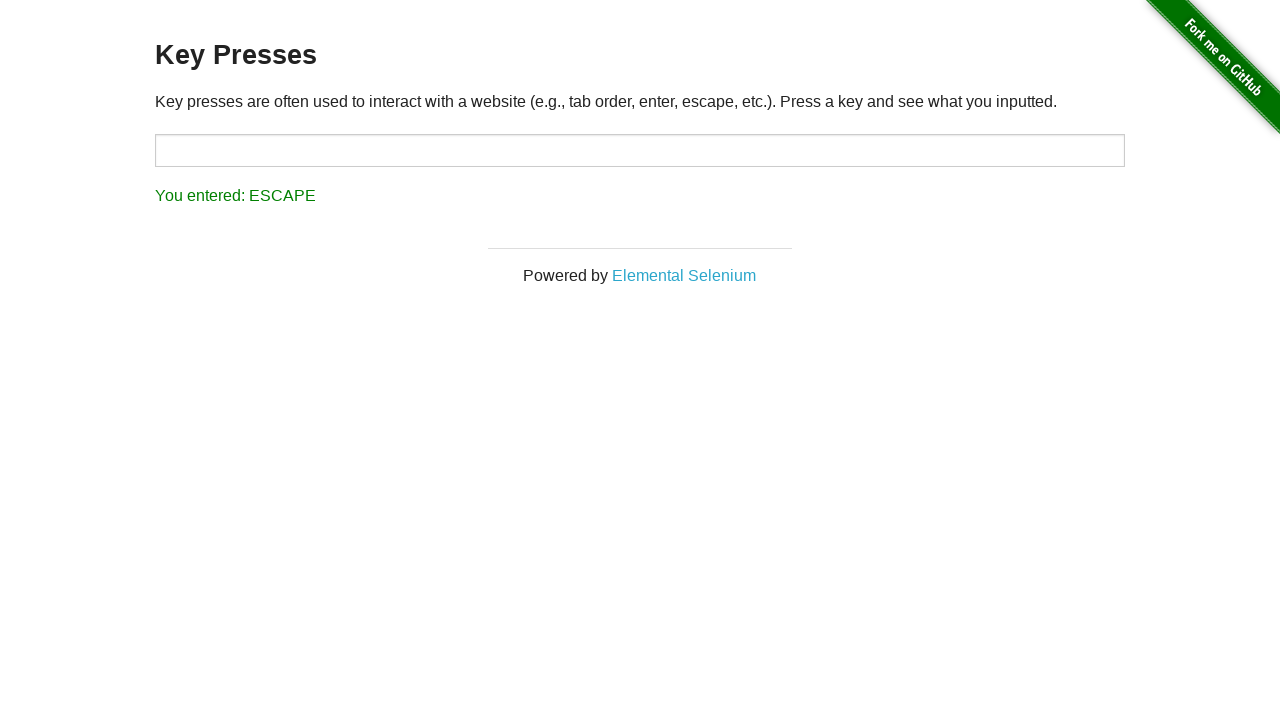

Navigated to key presses test page
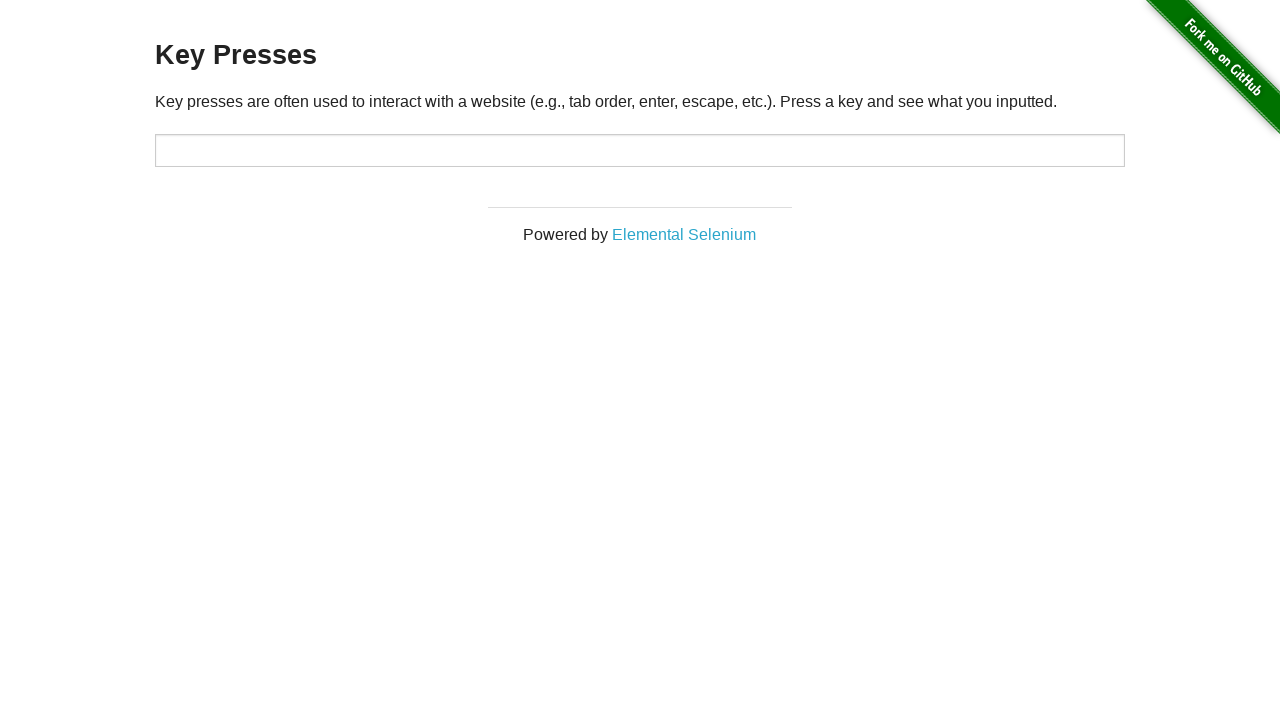

Sent space key press to target element on #target
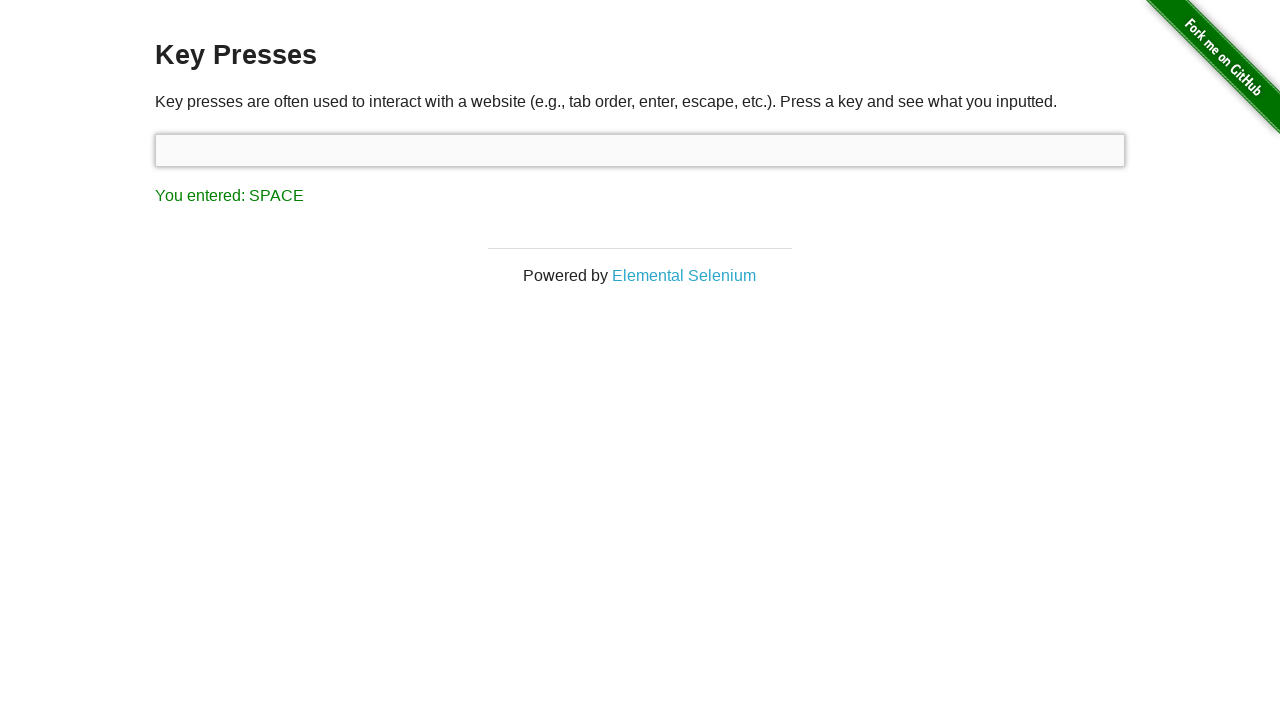

Result element loaded and visible
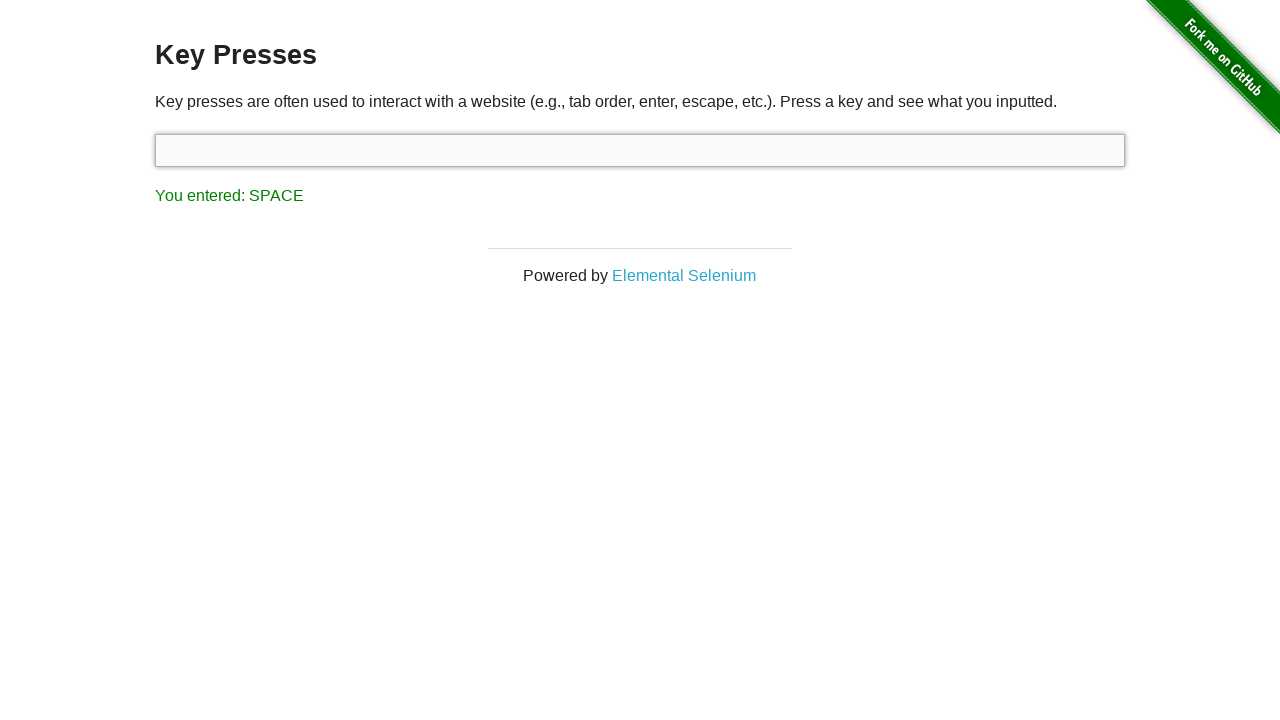

Retrieved result text: 'You entered: SPACE'
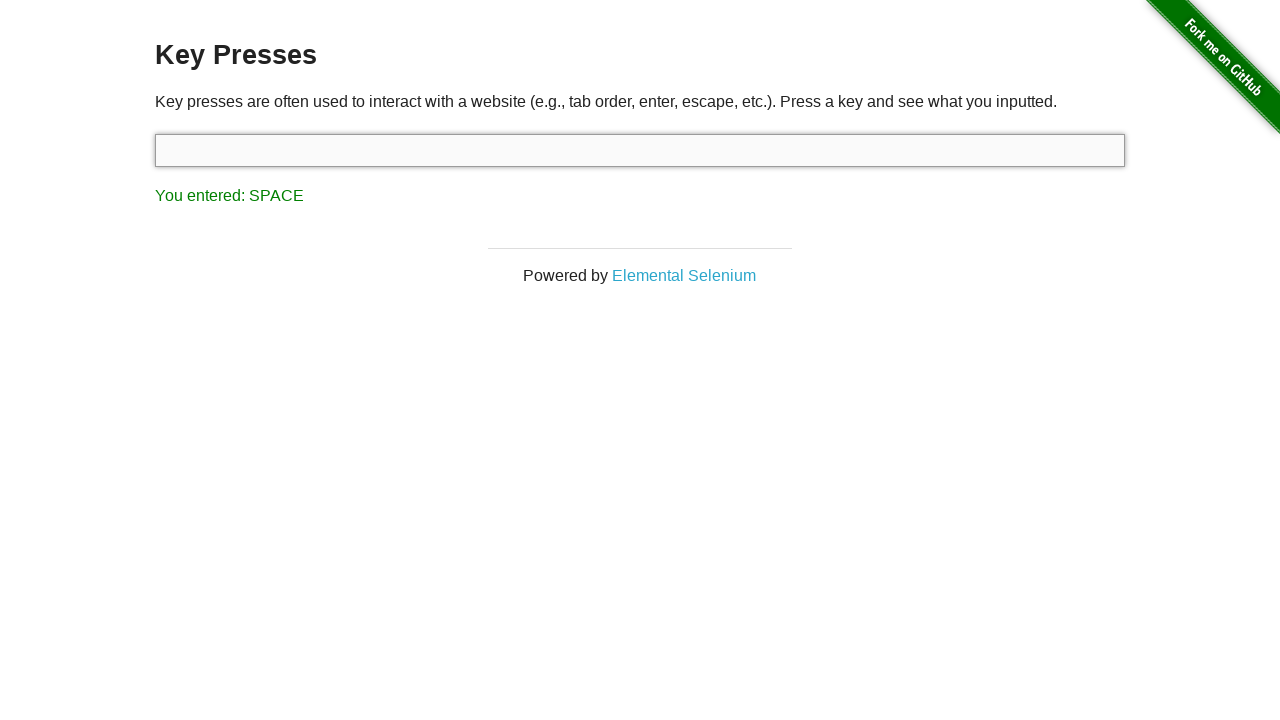

Assertion passed: result text correctly shows 'You entered: SPACE'
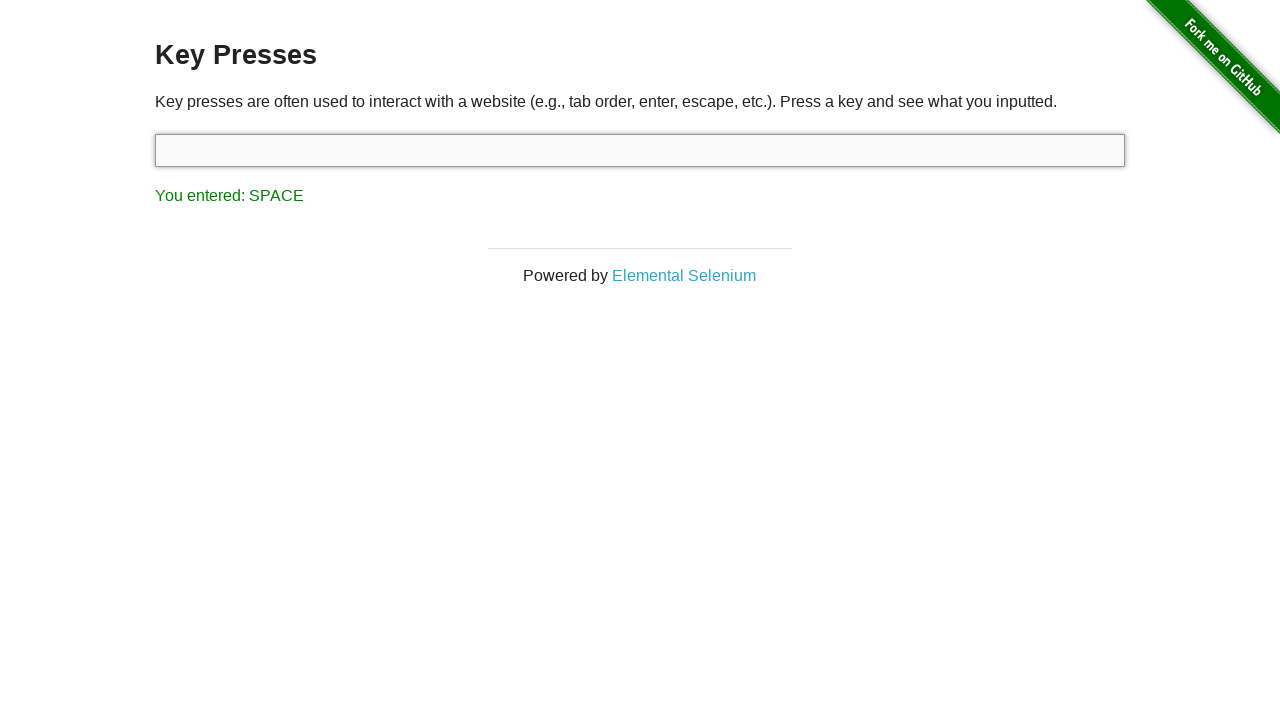

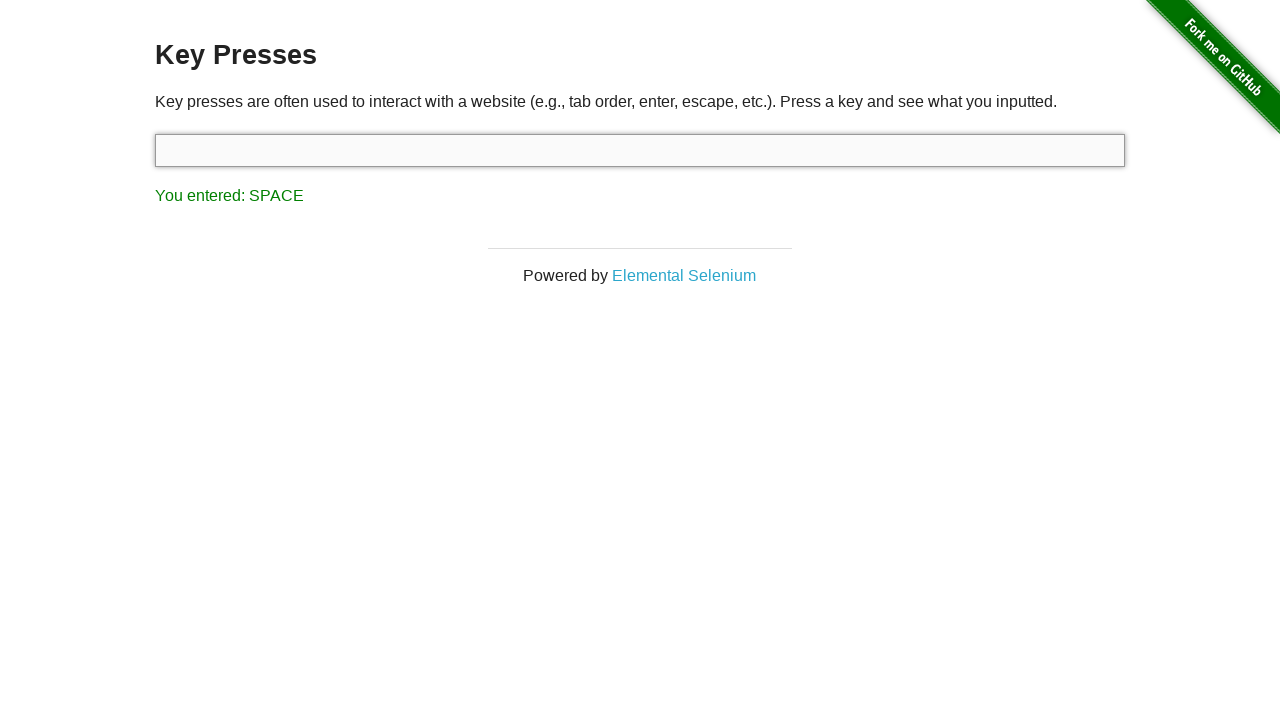